Tests navigation to home page by clicking menu toggle and home button from the main page

Starting URL: https://katalon-demo-cura.herokuapp.com/

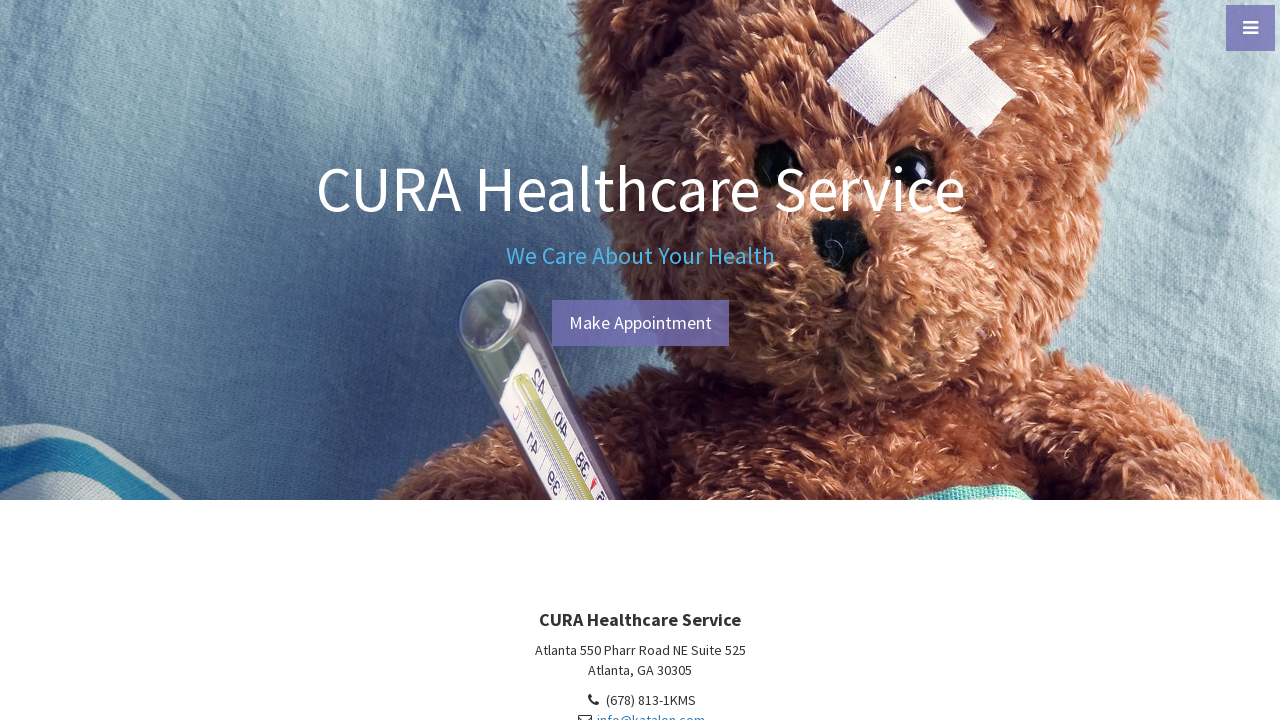

Clicked menu toggle button at (1250, 28) on .btn-dark.btn-lg.toggle
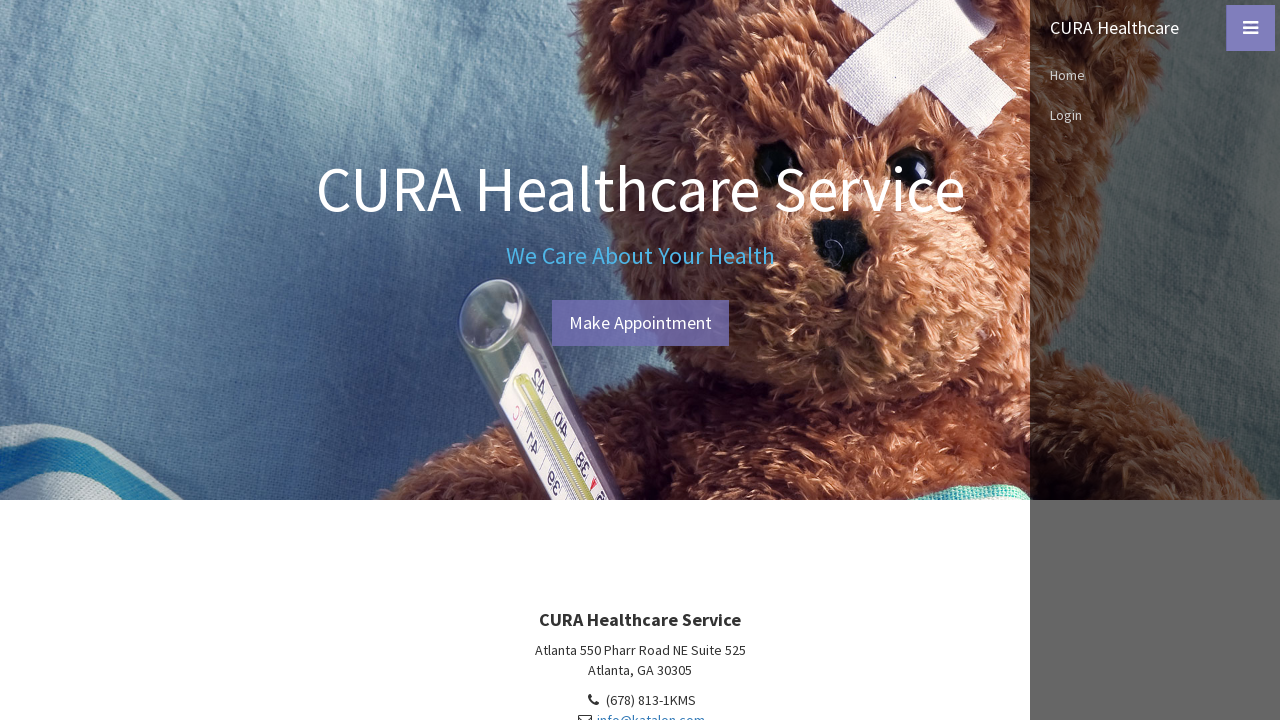

Clicked home button in menu at (1155, 75) on xpath=/html/body/nav/ul/li[2]/a
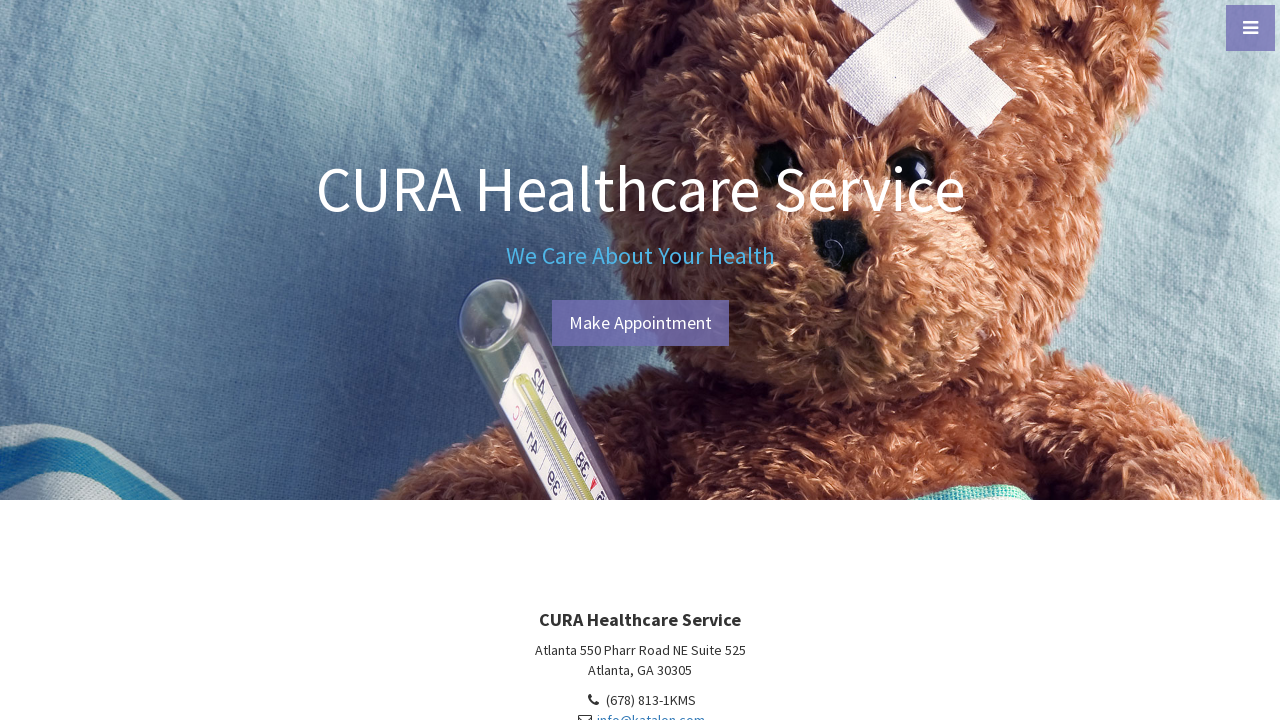

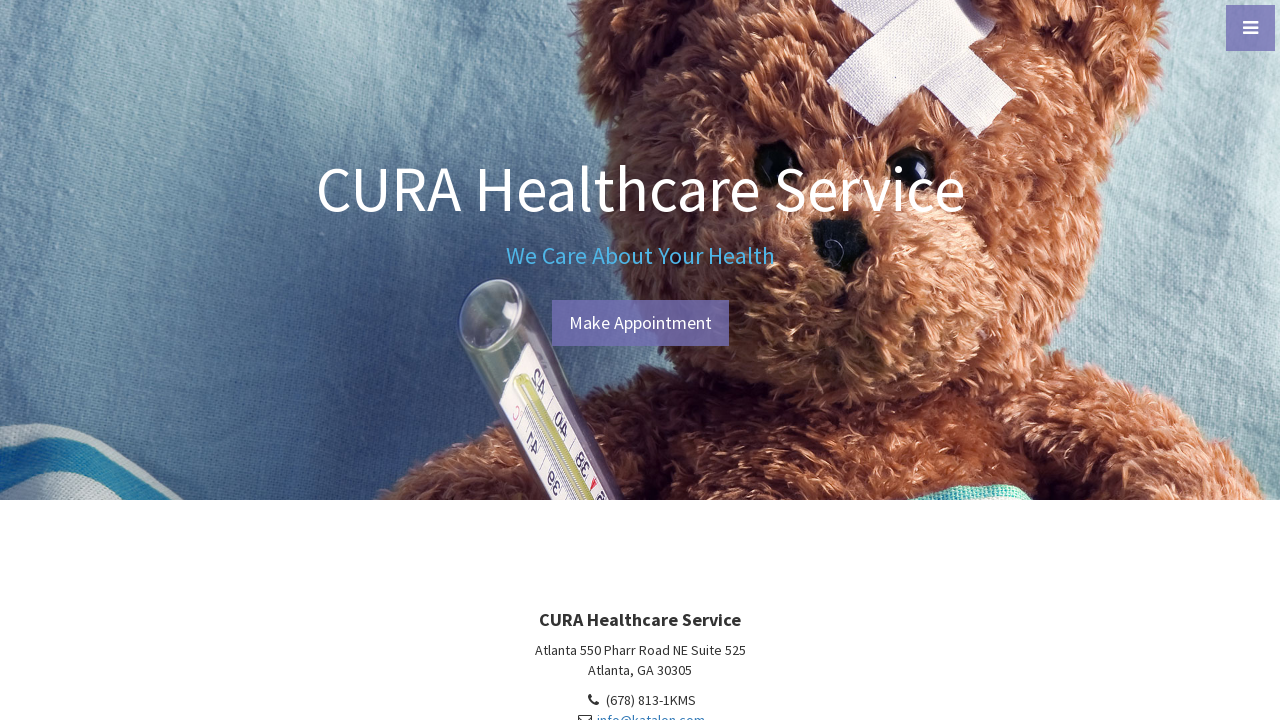